Tests file upload functionality by selecting a file and submitting the upload form

Starting URL: https://the-internet.herokuapp.com/upload

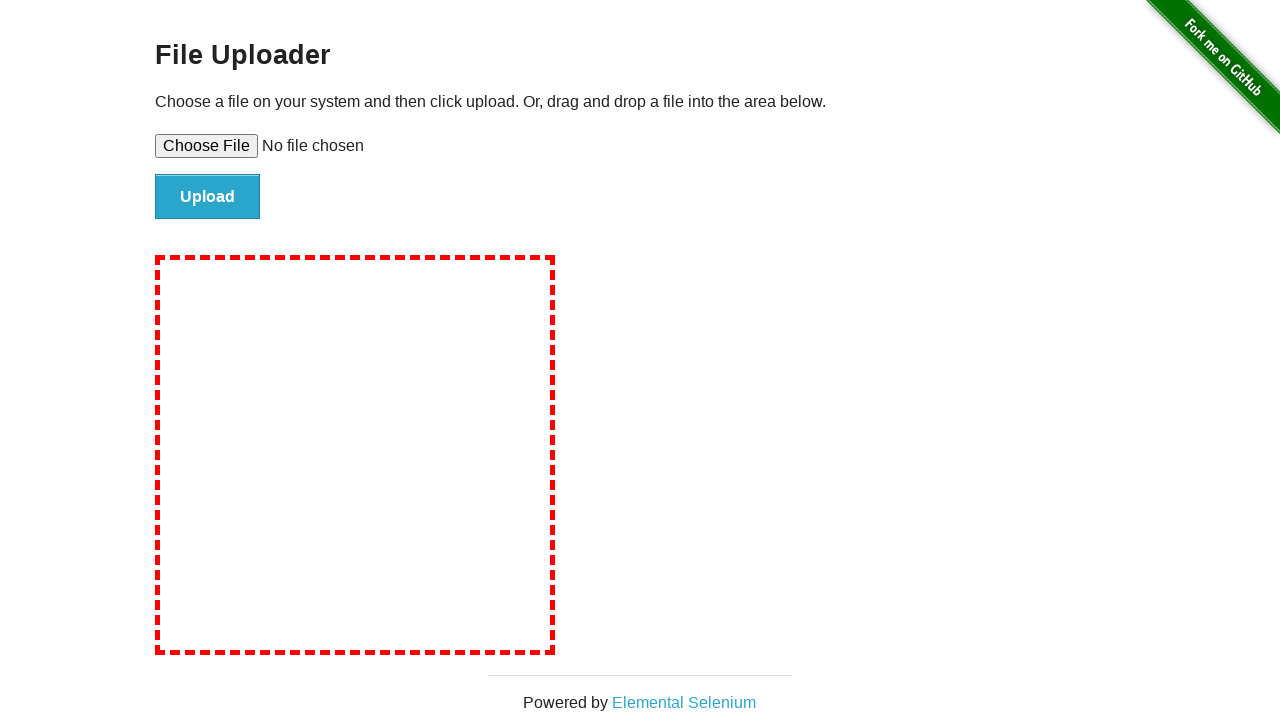

Selected test file for upload
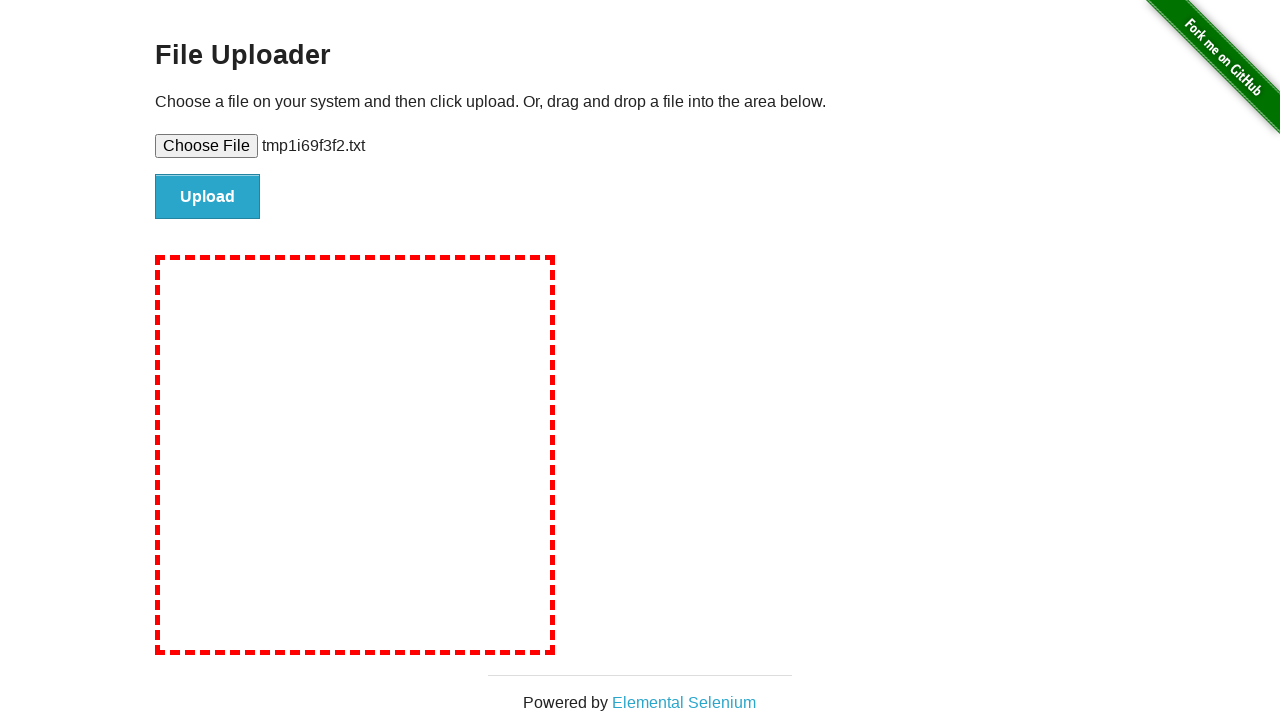

Clicked upload button to submit form at (208, 197) on #file-submit
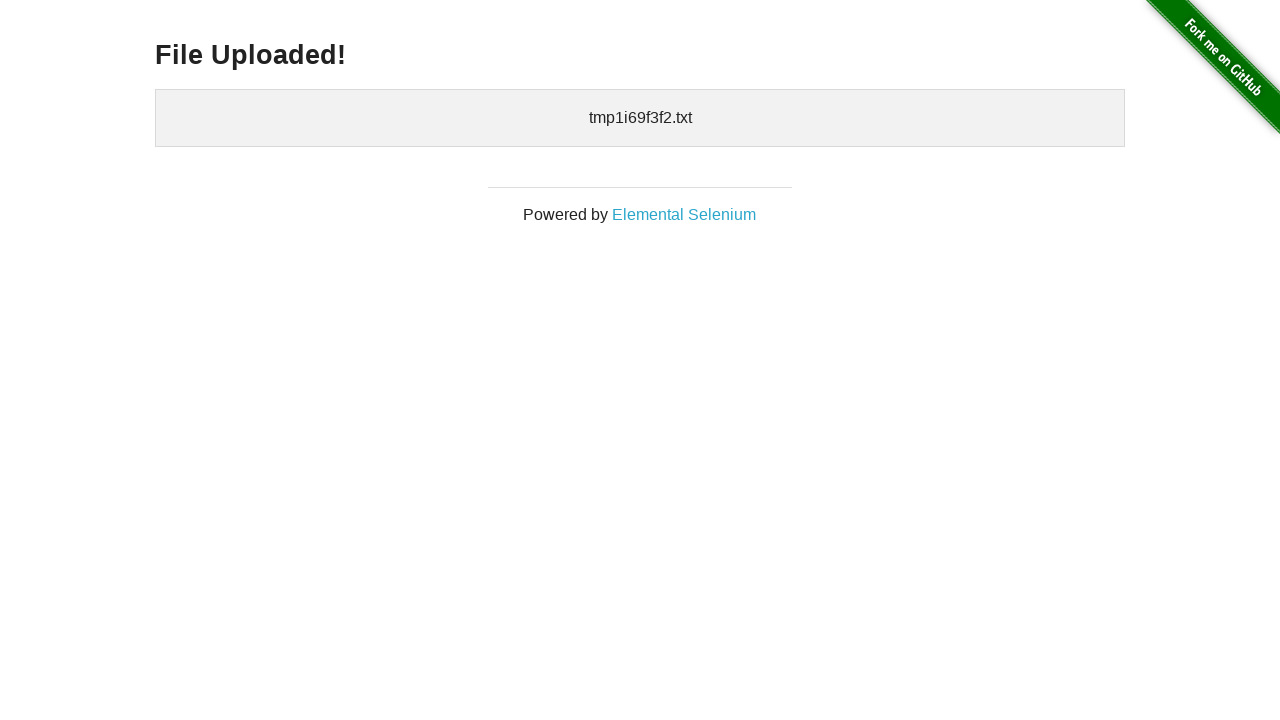

Upload success message displayed
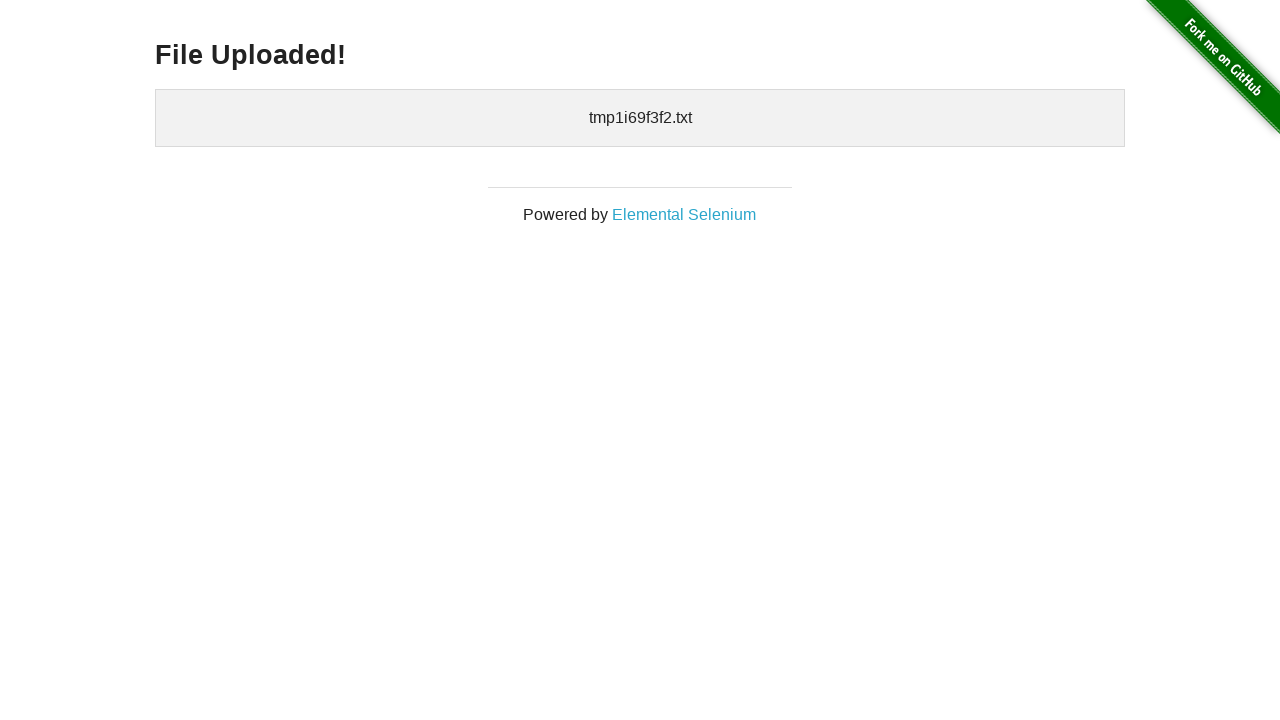

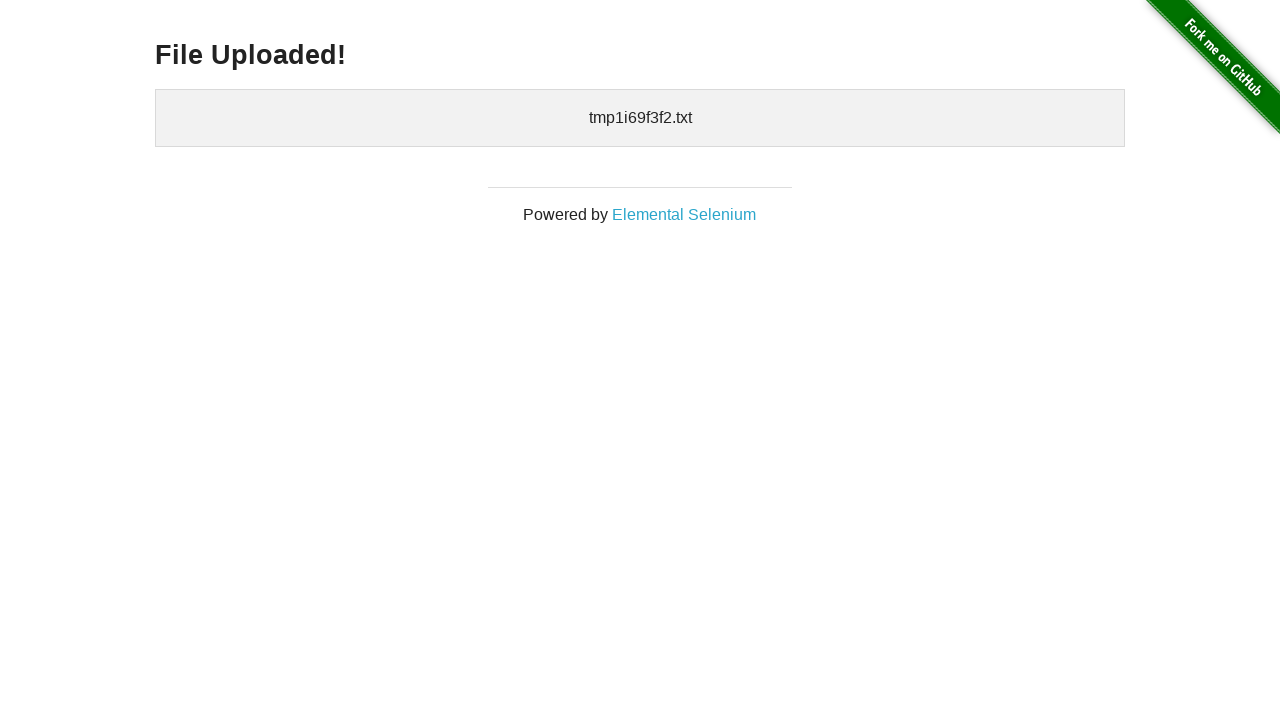